Tests the enable/disable functionality of a date field by clicking on a radio button (round trip option) and verifying that the return date field becomes enabled through style attribute changes

Starting URL: https://rahulshettyacademy.com/dropdownsPractise/

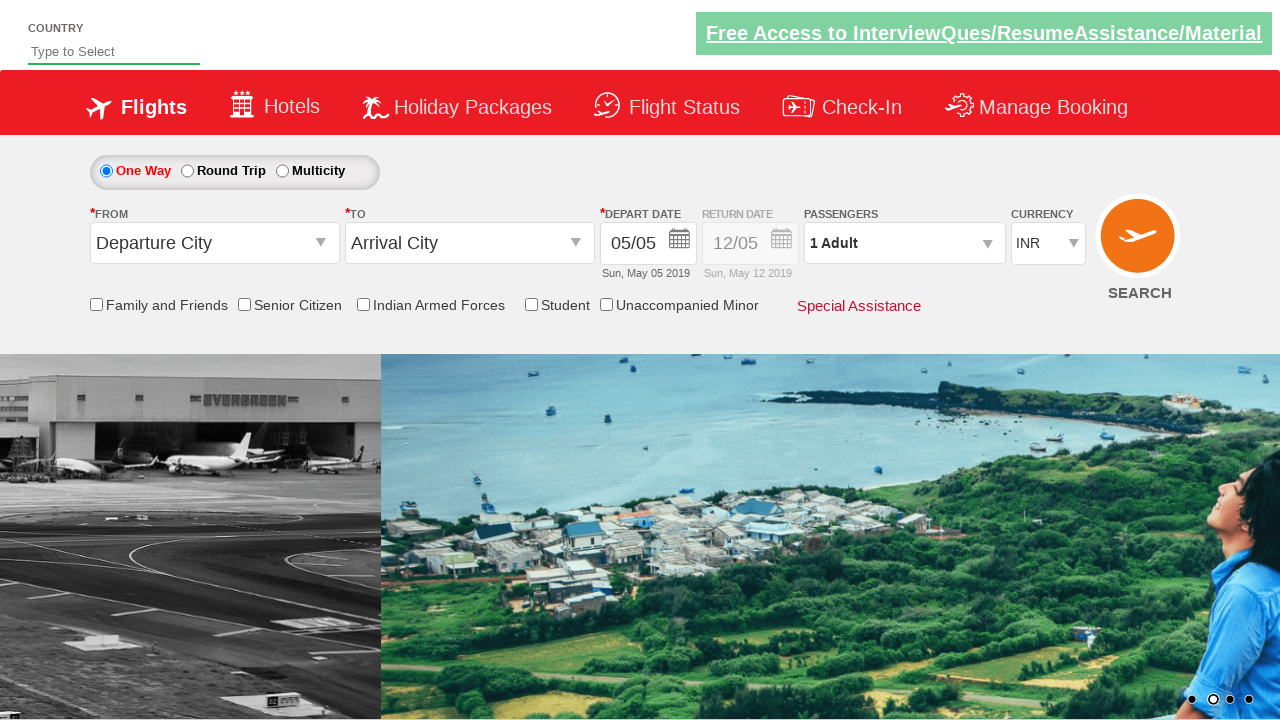

Retrieved initial style attribute of return date field
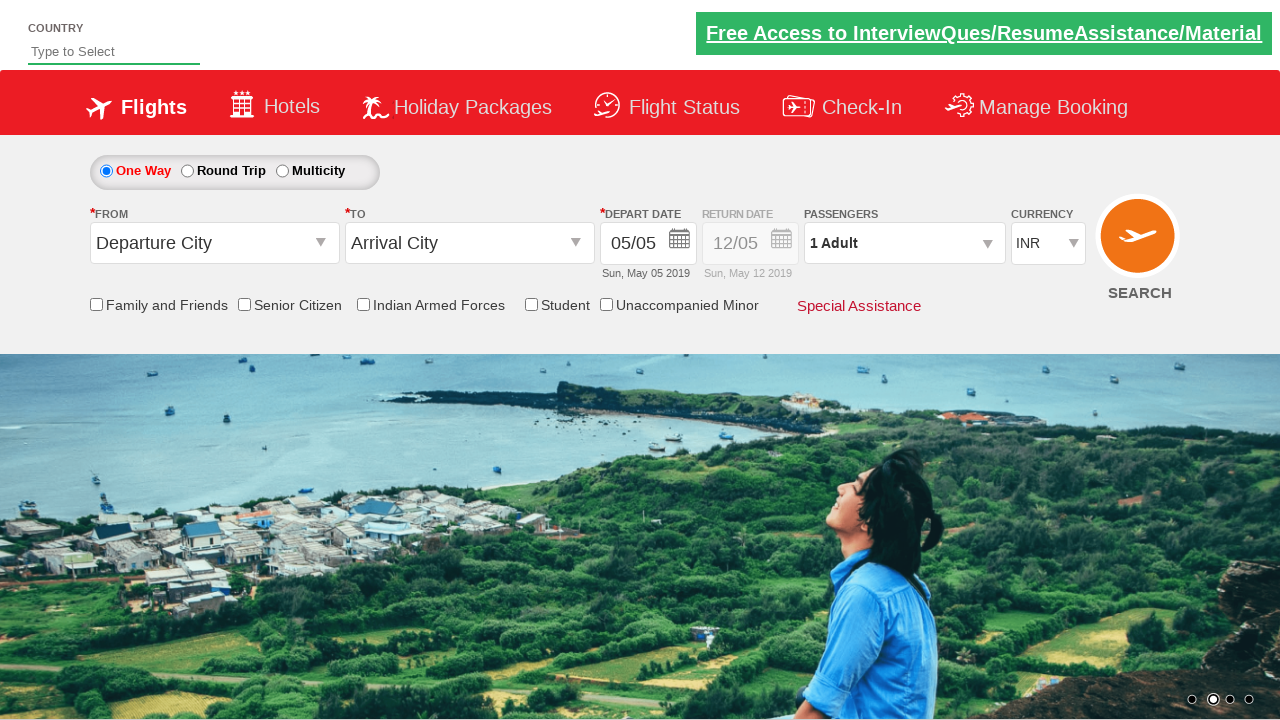

Clicked Round Trip radio button to enable return date field at (187, 171) on #ctl00_mainContent_rbtnl_Trip_1
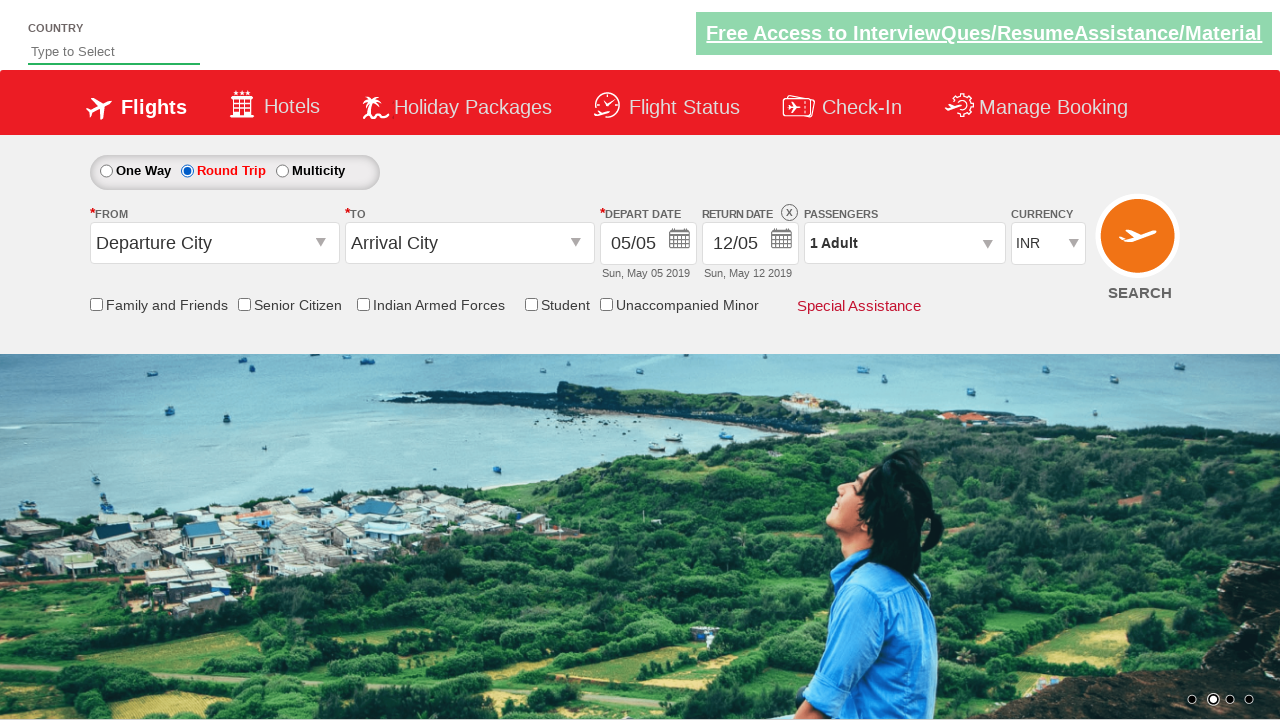

Waited for return date field to become enabled (style attribute updated)
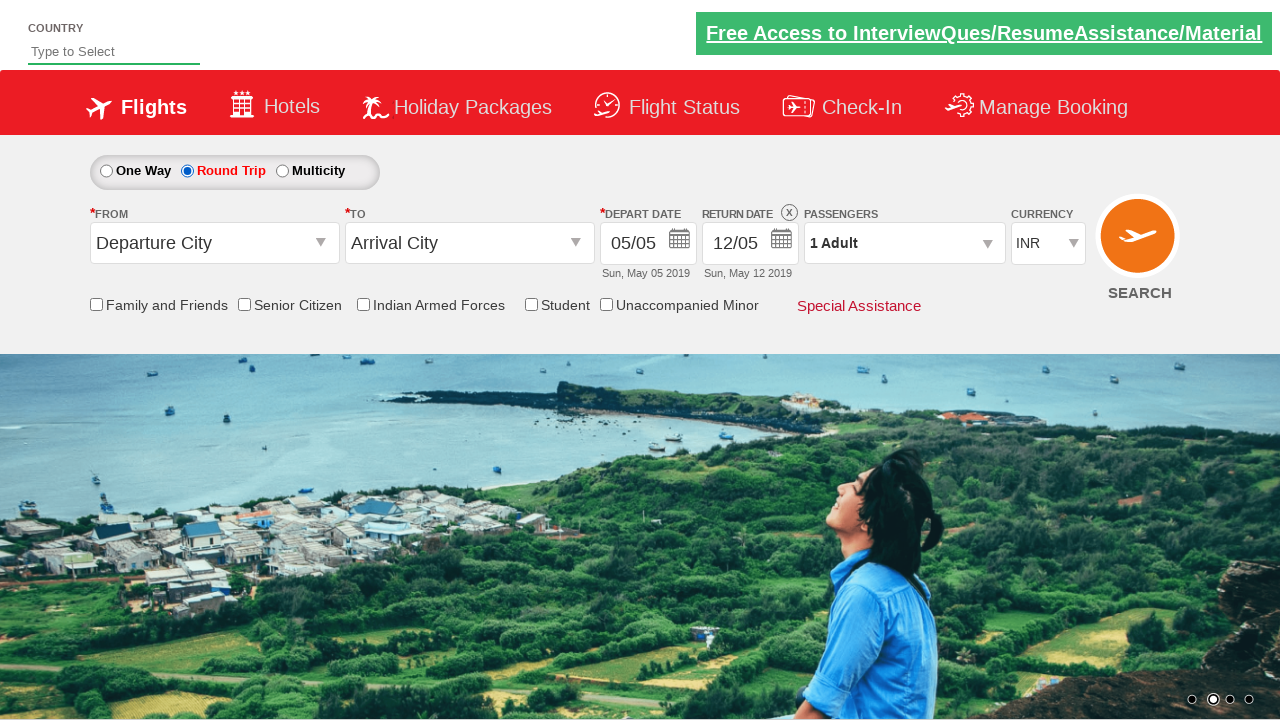

Retrieved updated style attribute of return date field
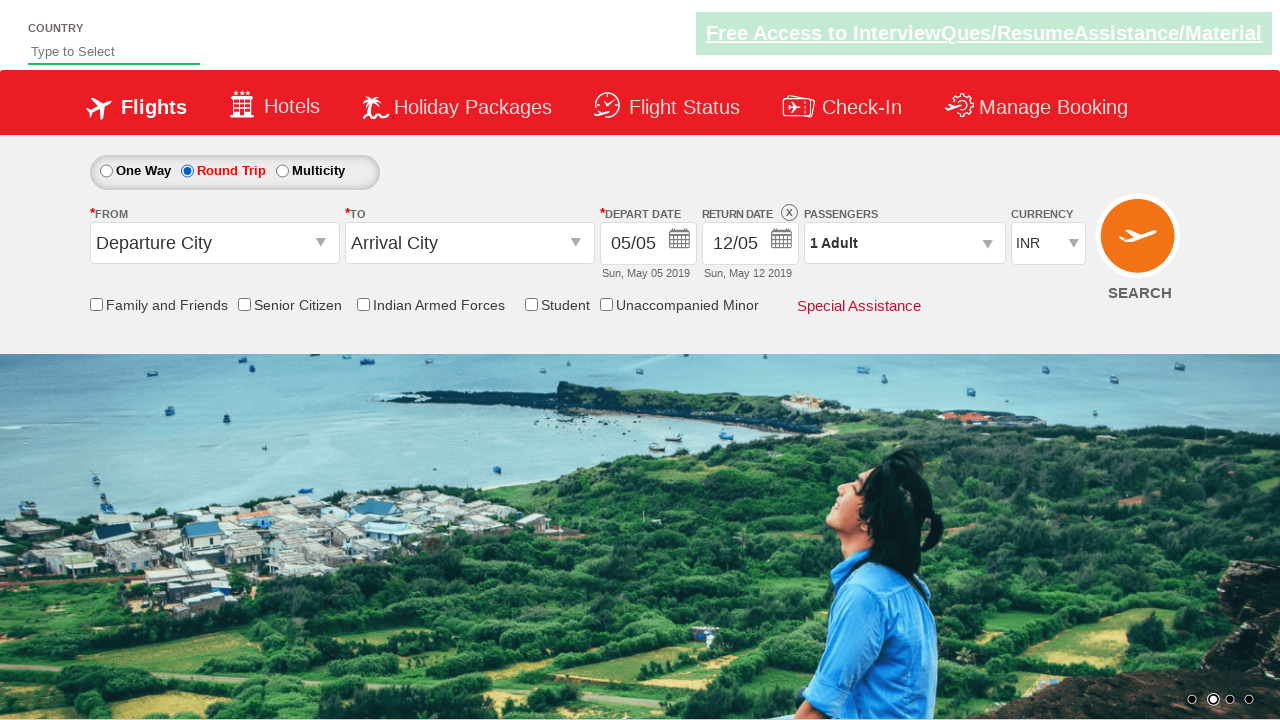

Verified return date field is enabled (opacity style contains '1')
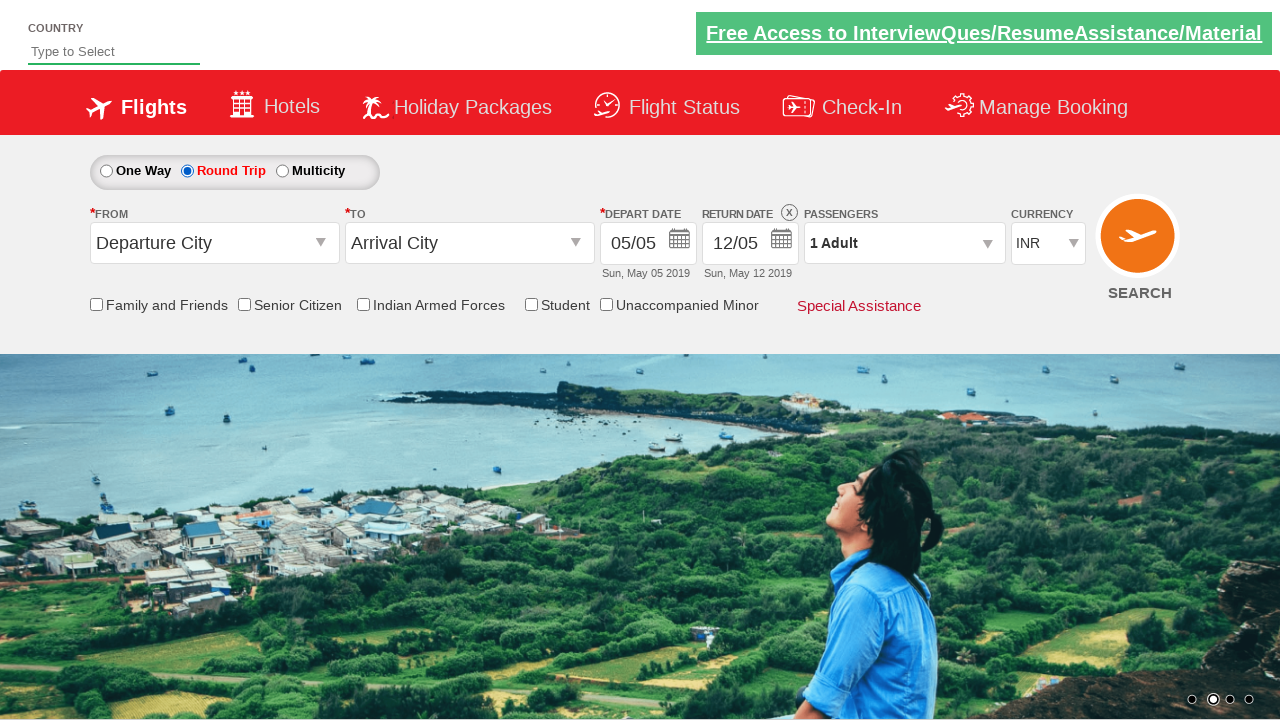

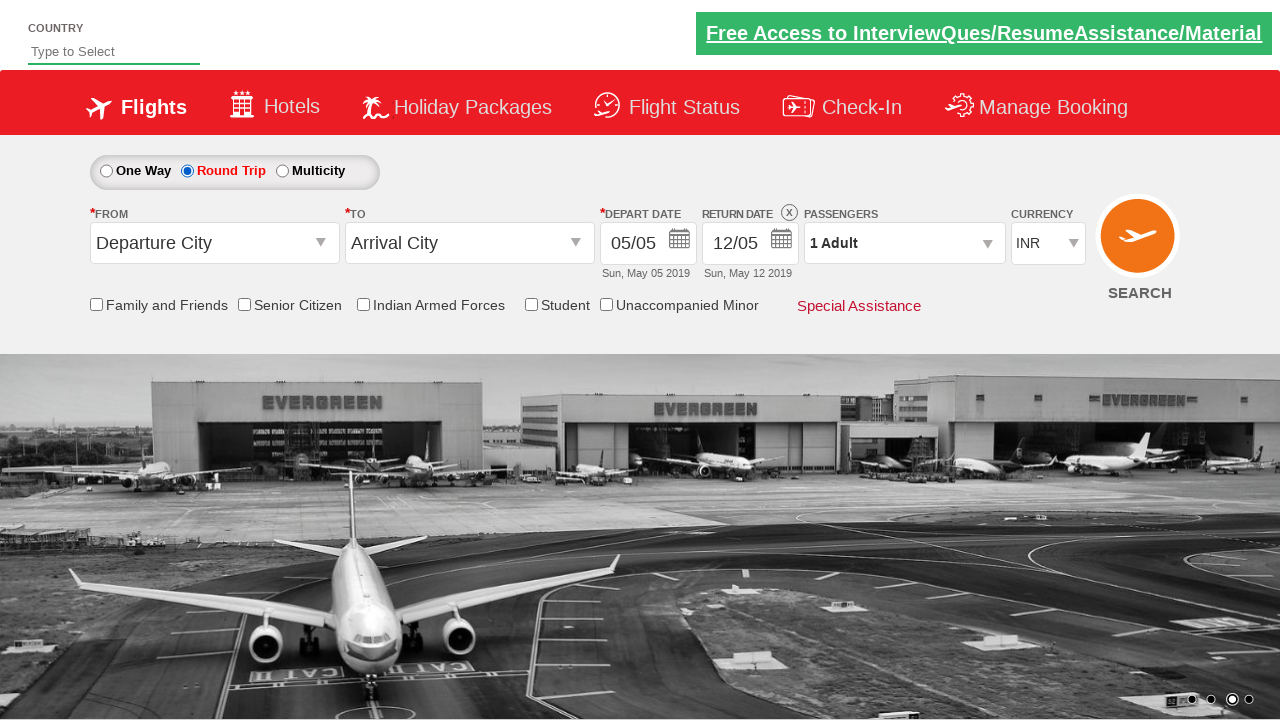